Demonstrates various XPath axes selectors by locating different elements on a practice page using parent, child, ancestor, descendant, following, preceding, and sibling relationships

Starting URL: https://selectorshub.com/xpath-practice-page/

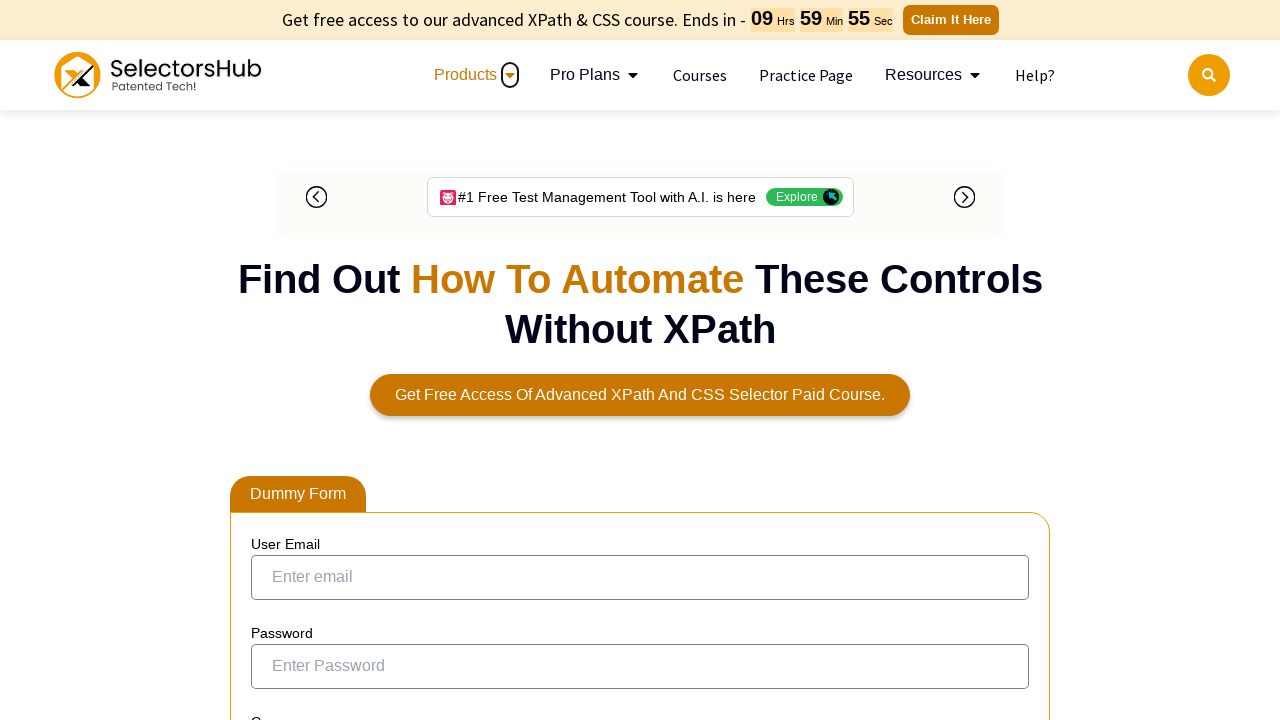

Waited for userform element to load
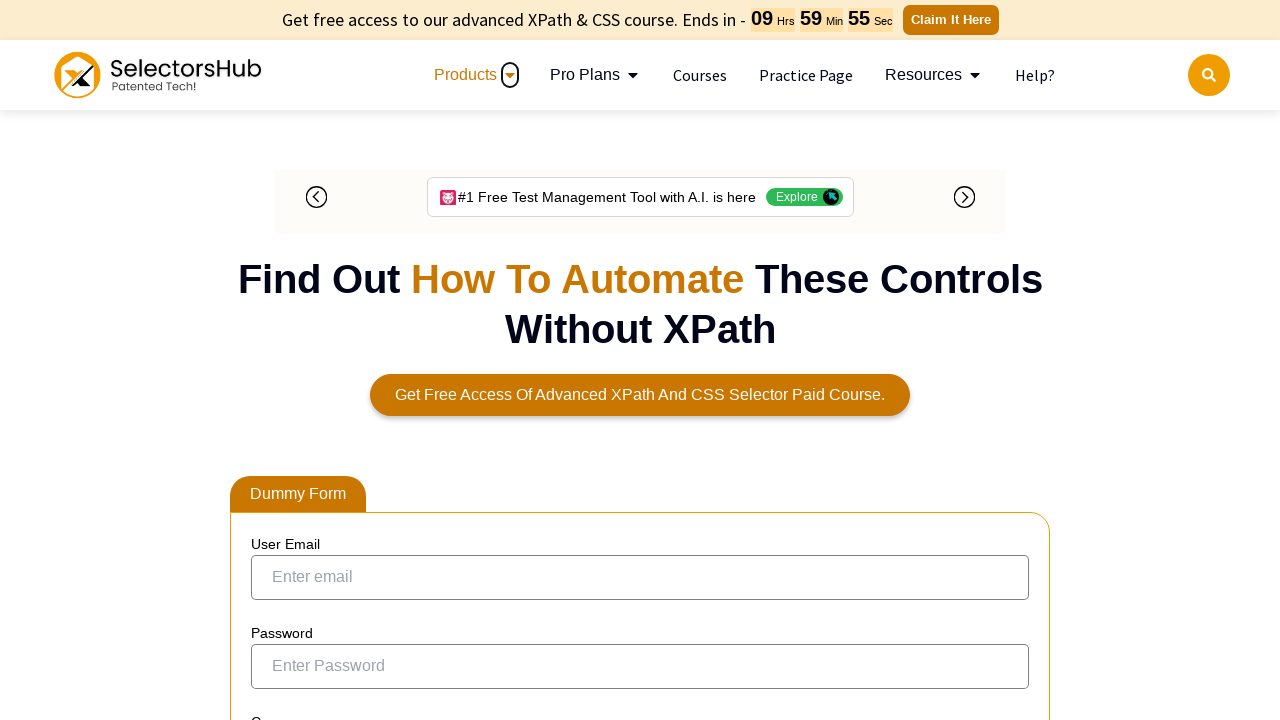

Located self node using class selector '.userform'
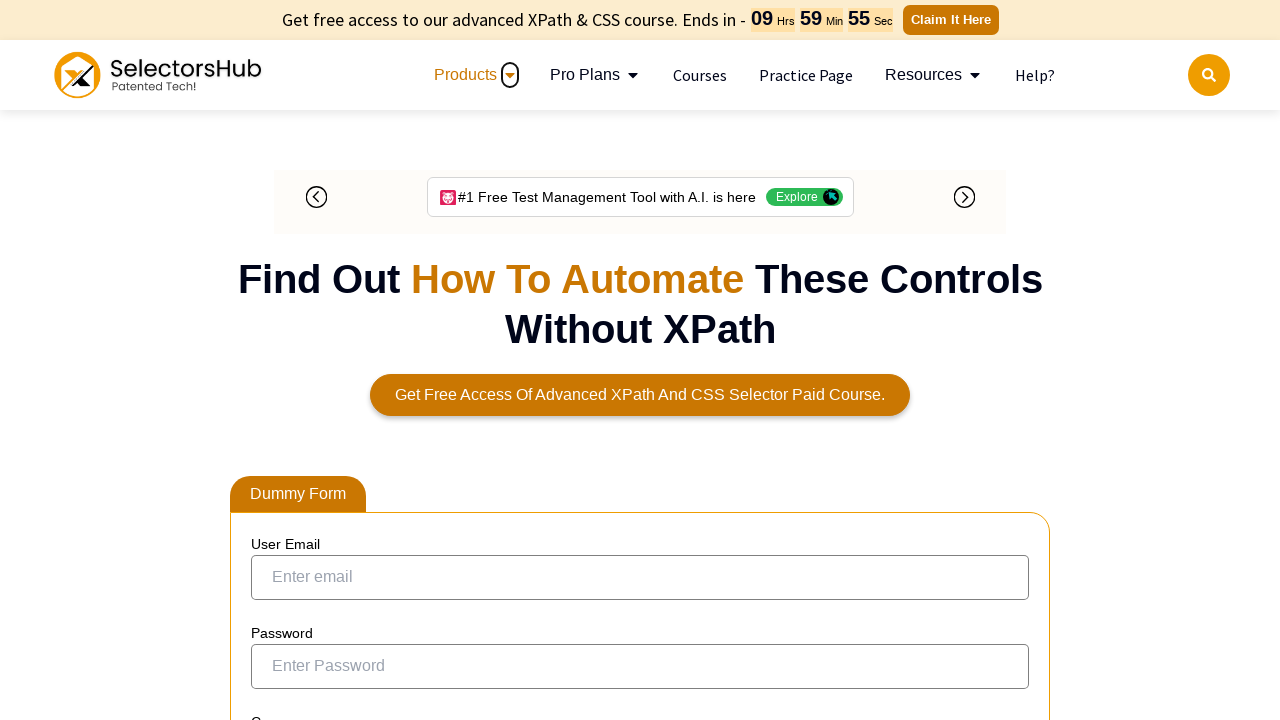

Located parent node of userform div using parent axis
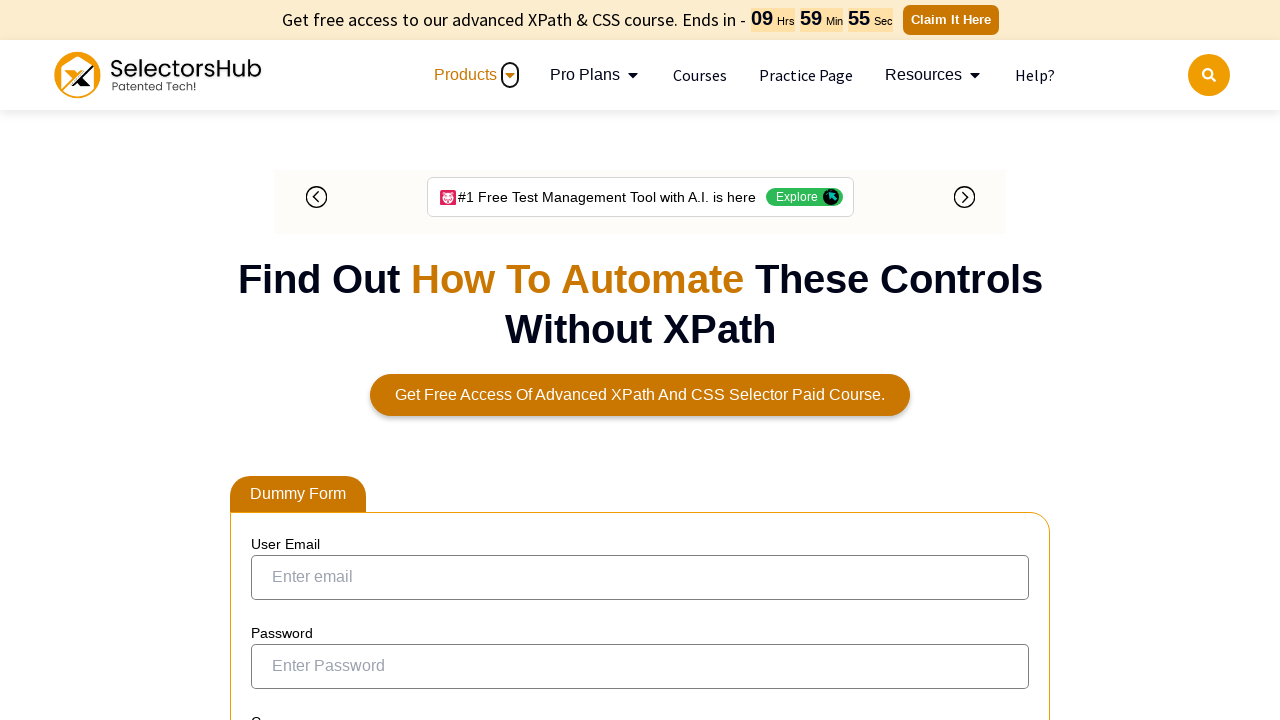

Located all ancestor nodes of userform div using ancestor axis
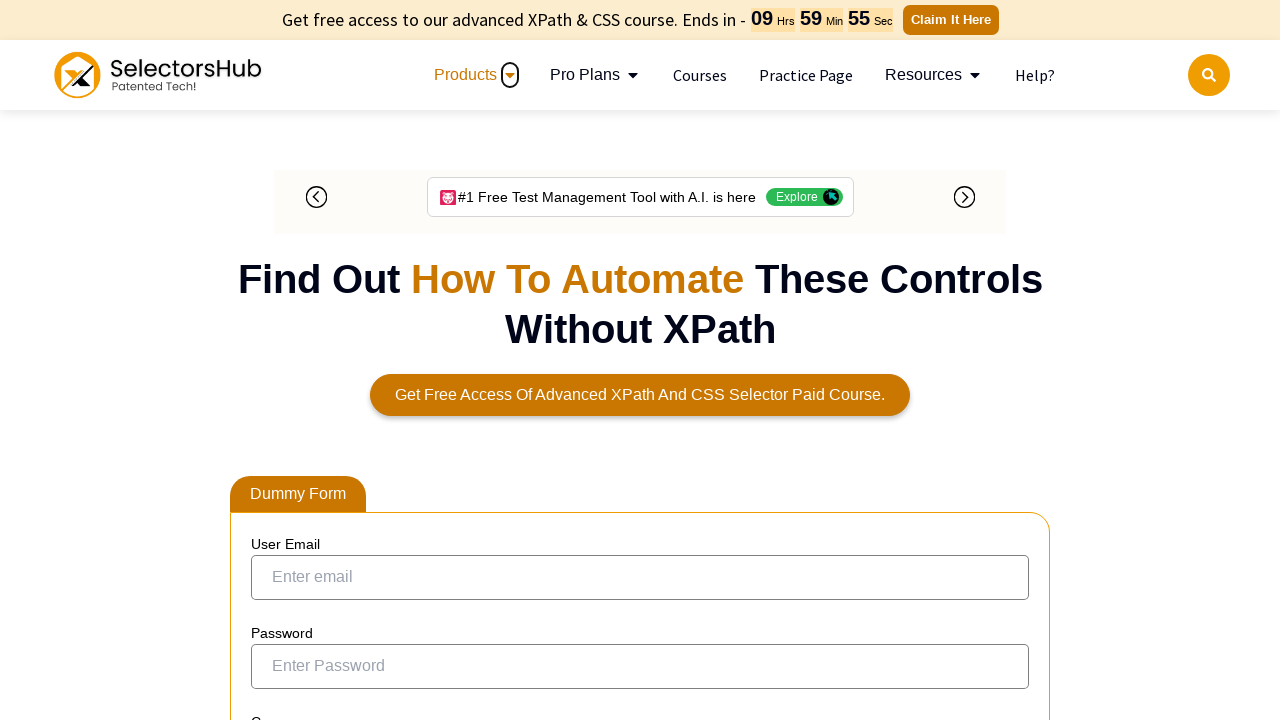

Located second input child of userform div using child axis
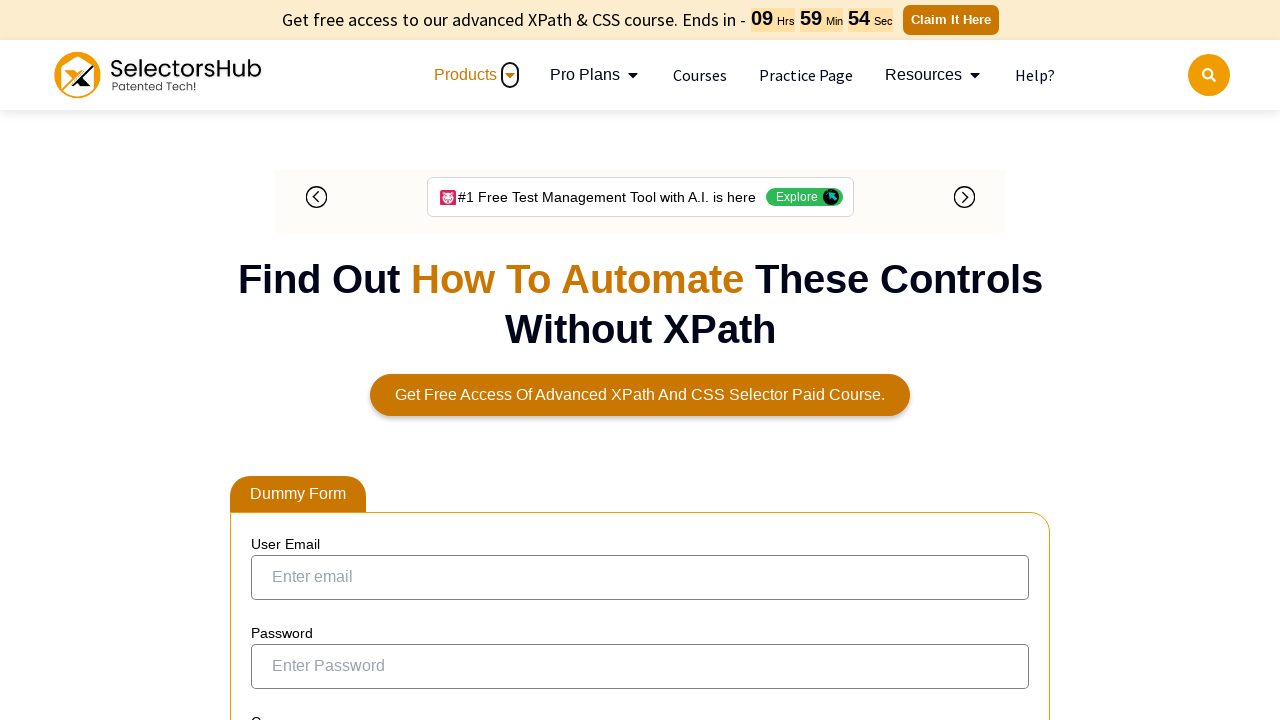

Located all descendant divs of elementor-element-populated using descendant axis
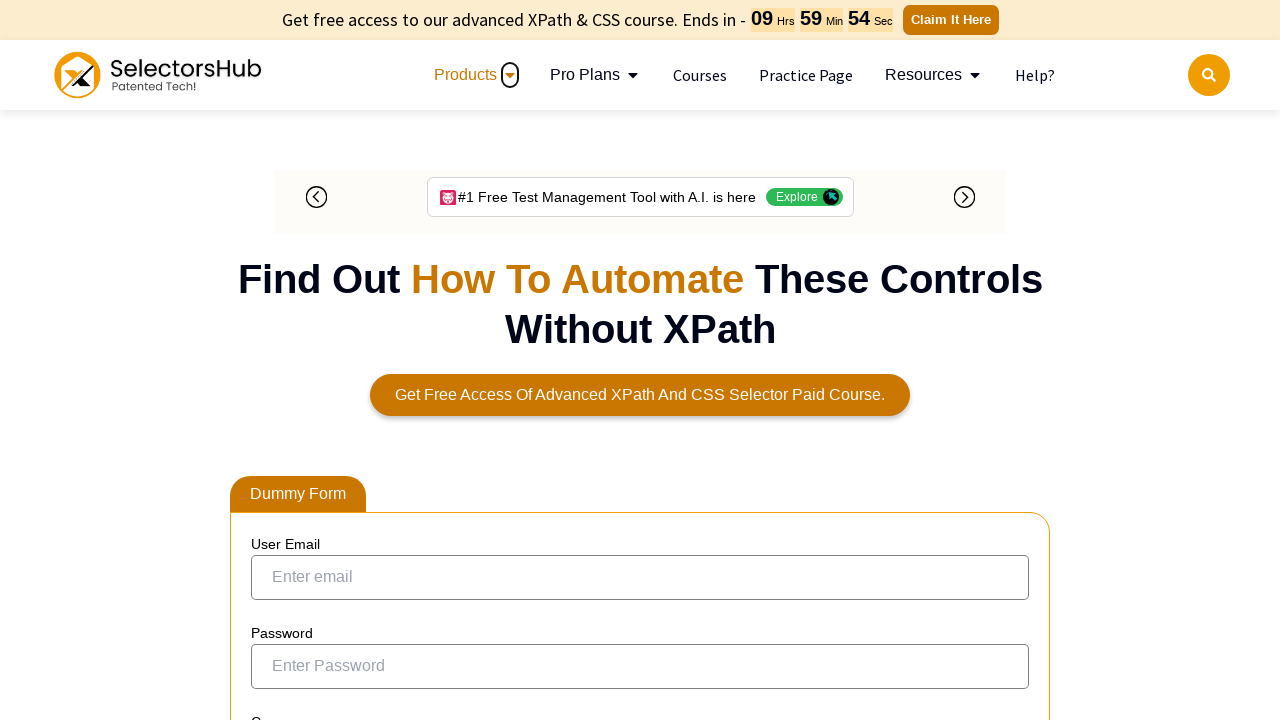

Located all following elements of userform div using following axis
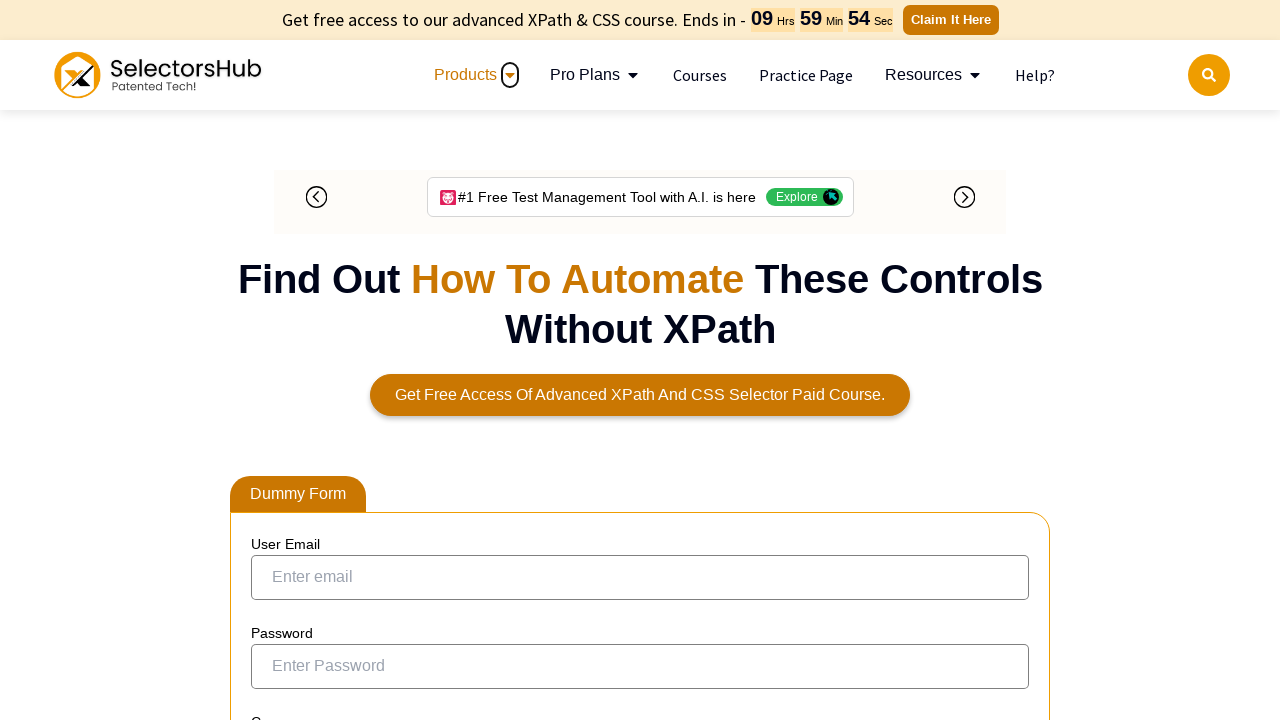

Located all preceding elements of userform div using preceding axis
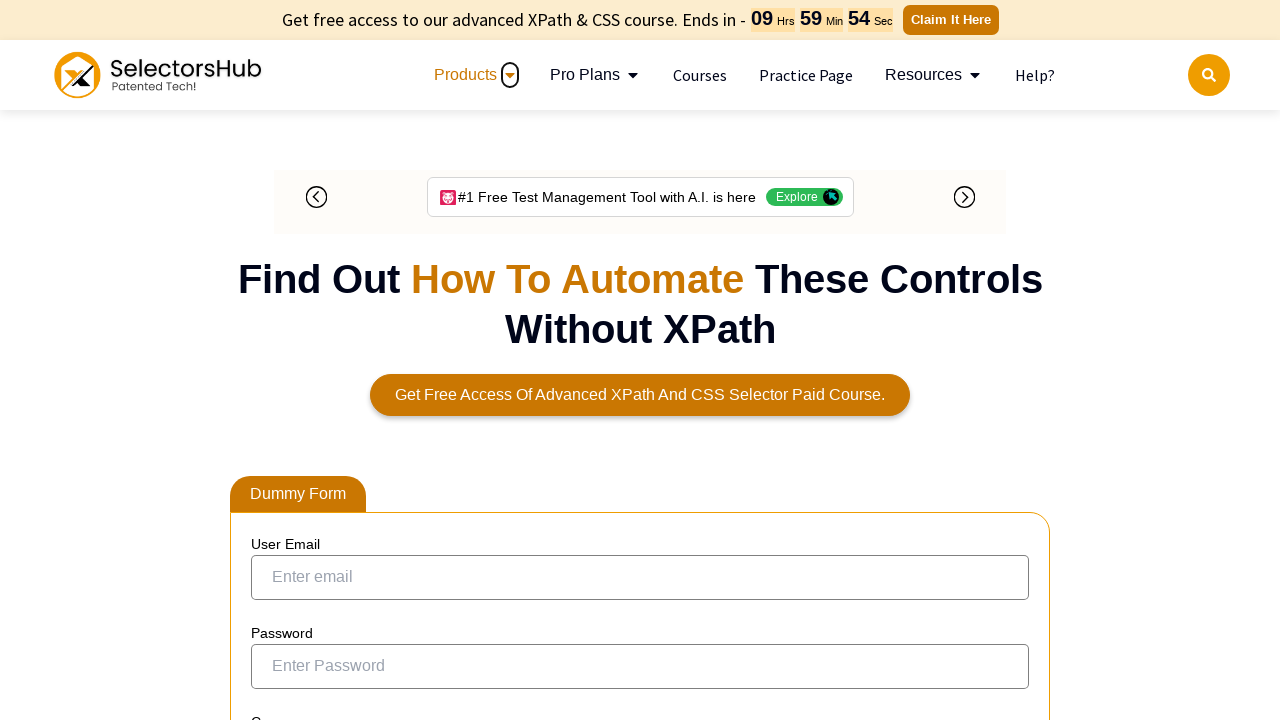

Located following sibling nodes of userform div using following-sibling axis
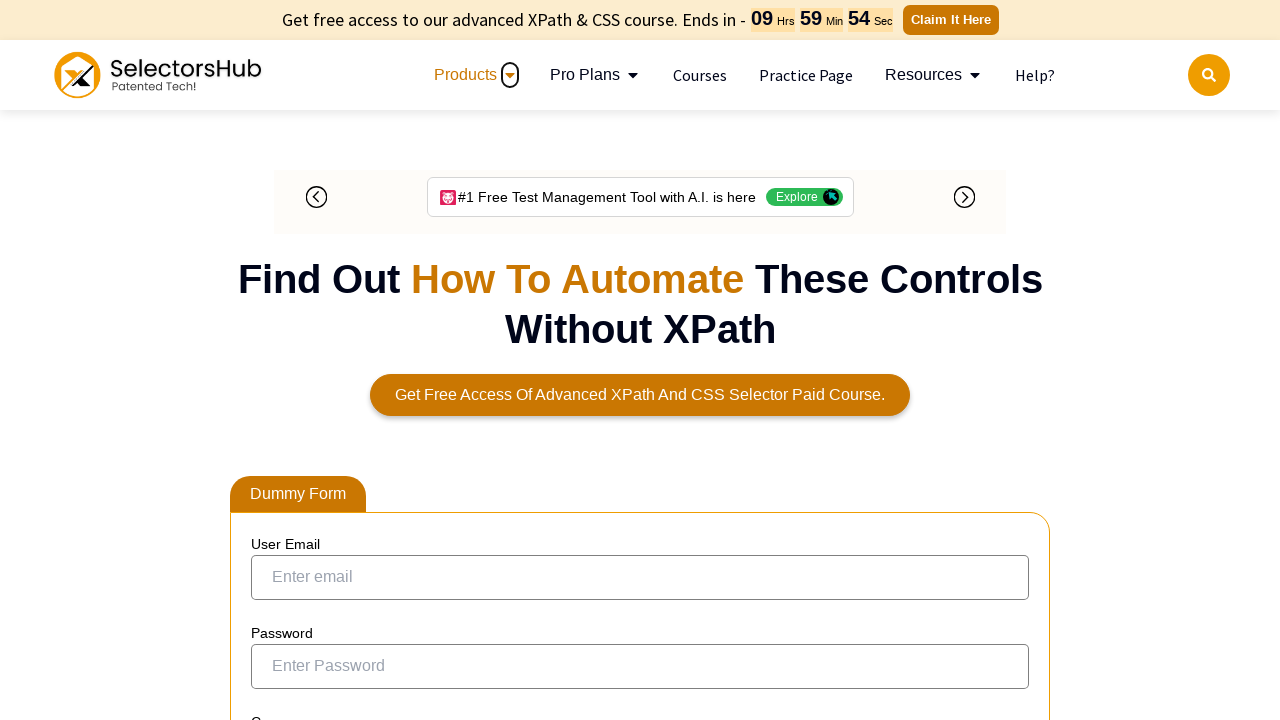

Located preceding sibling divs of elementor-element-populated using preceding-sibling axis
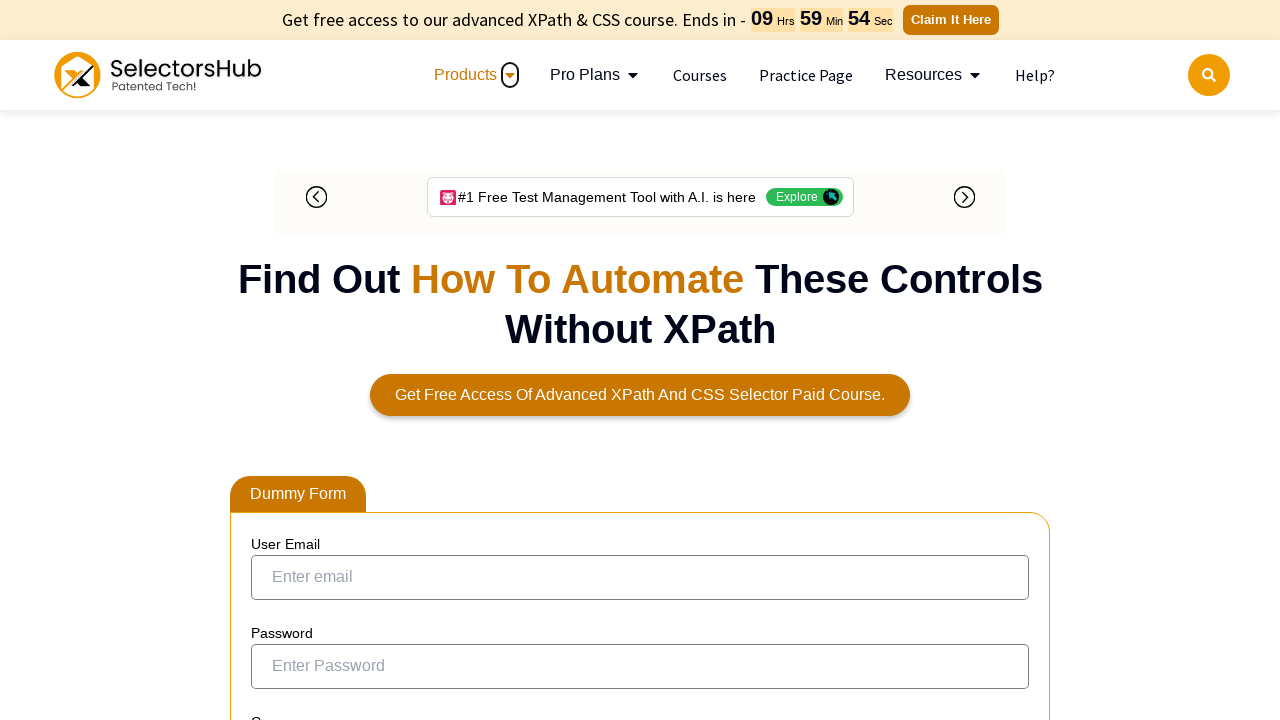

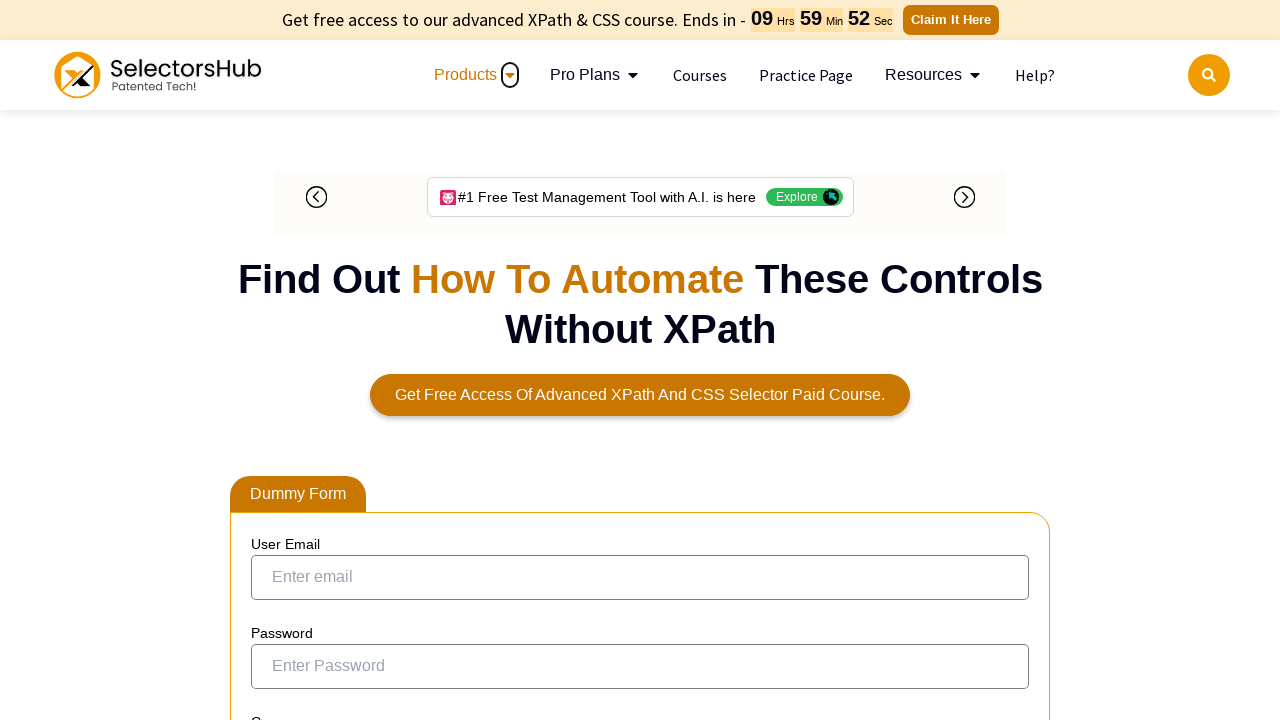